Tests hover functionality by moving mouse over the first image and verifying that the "View profile" link becomes visible

Starting URL: https://practice.cydeo.com/hovers

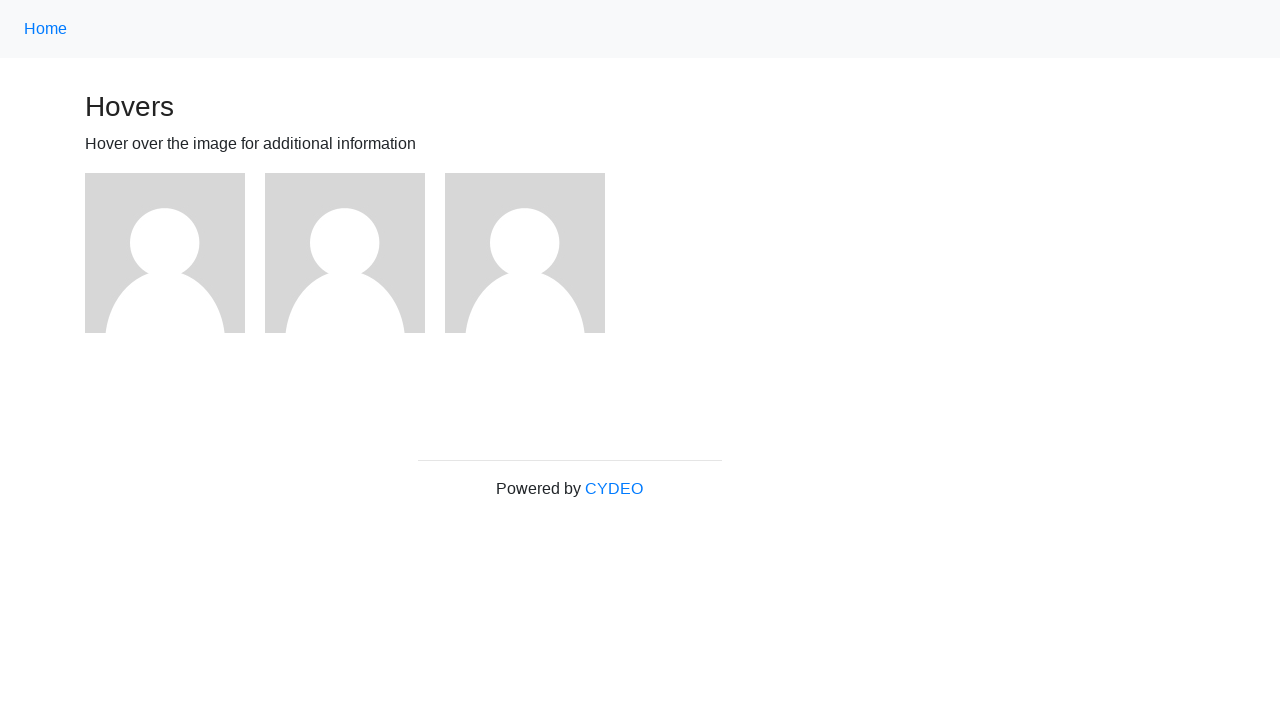

Navigated to hovers practice page
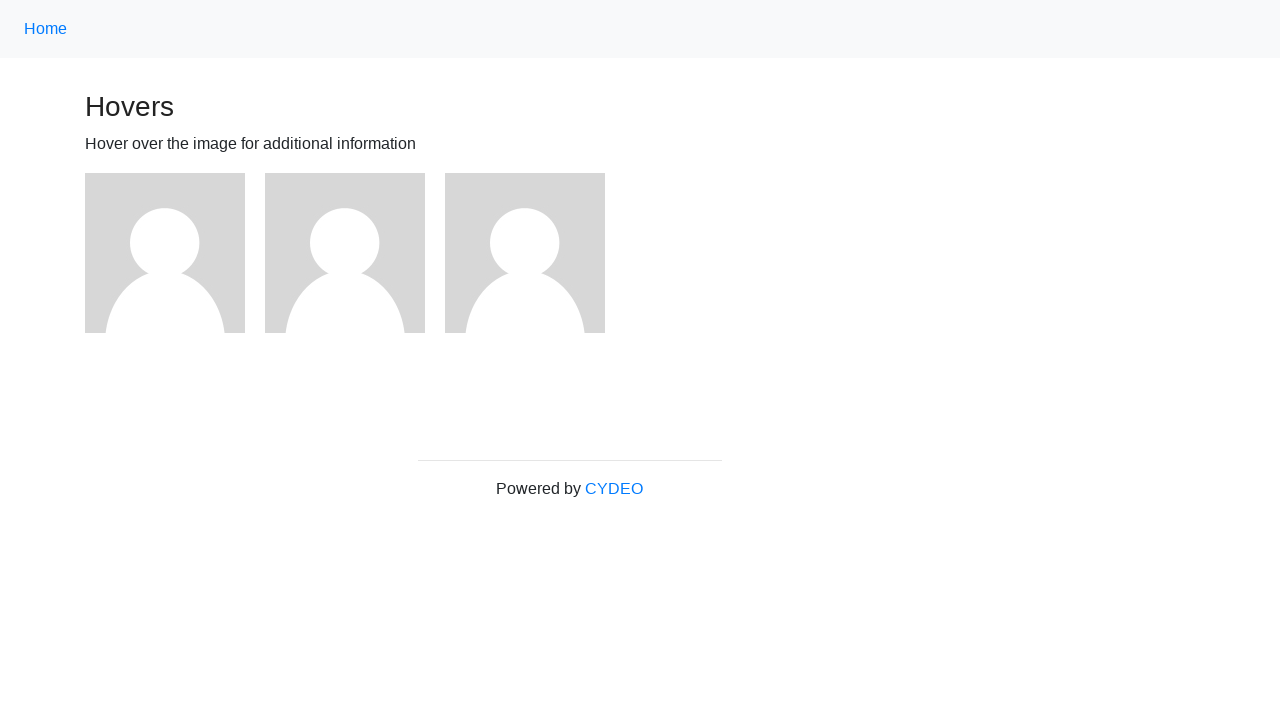

Hovered over the first image at (165, 253) on img
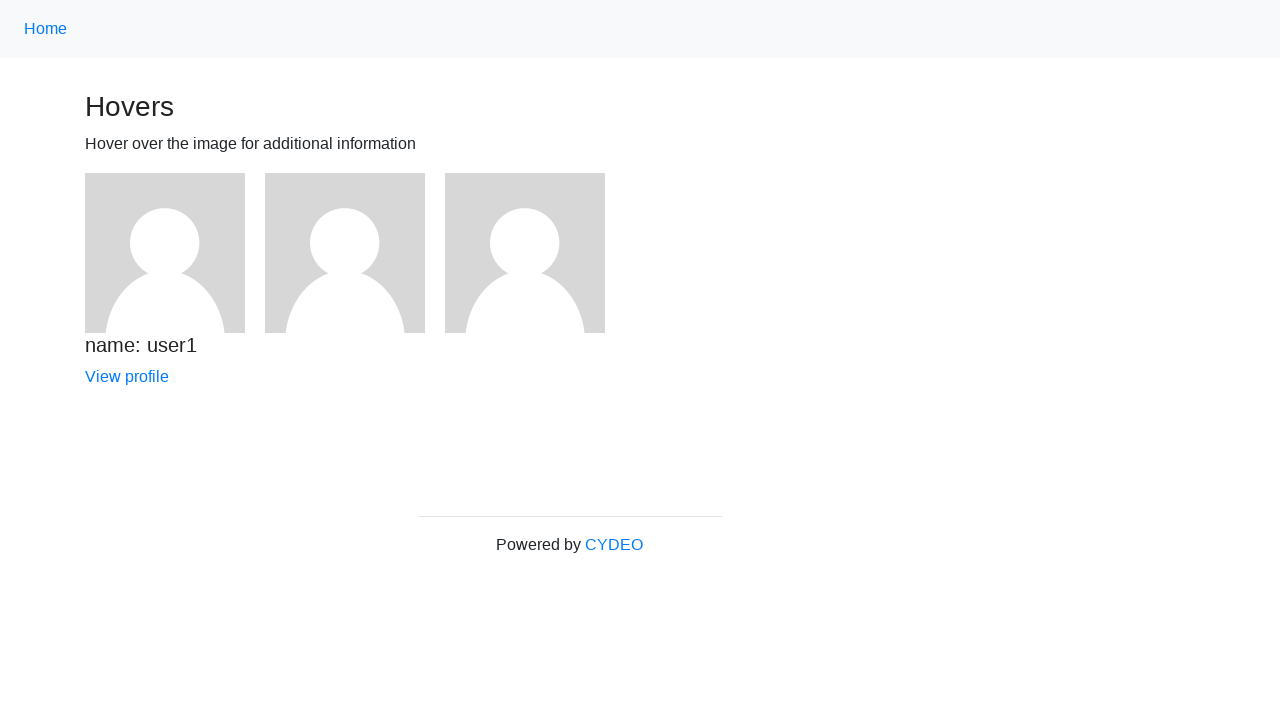

Verified 'View profile' link became visible after hover
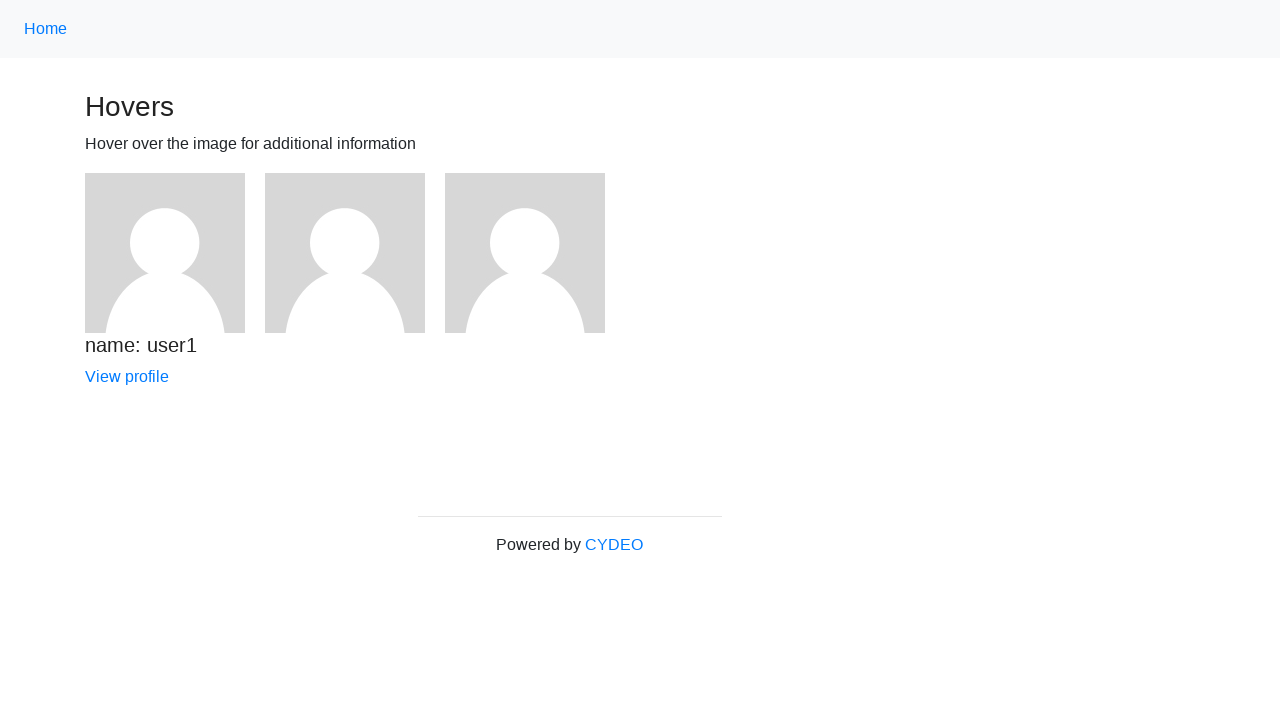

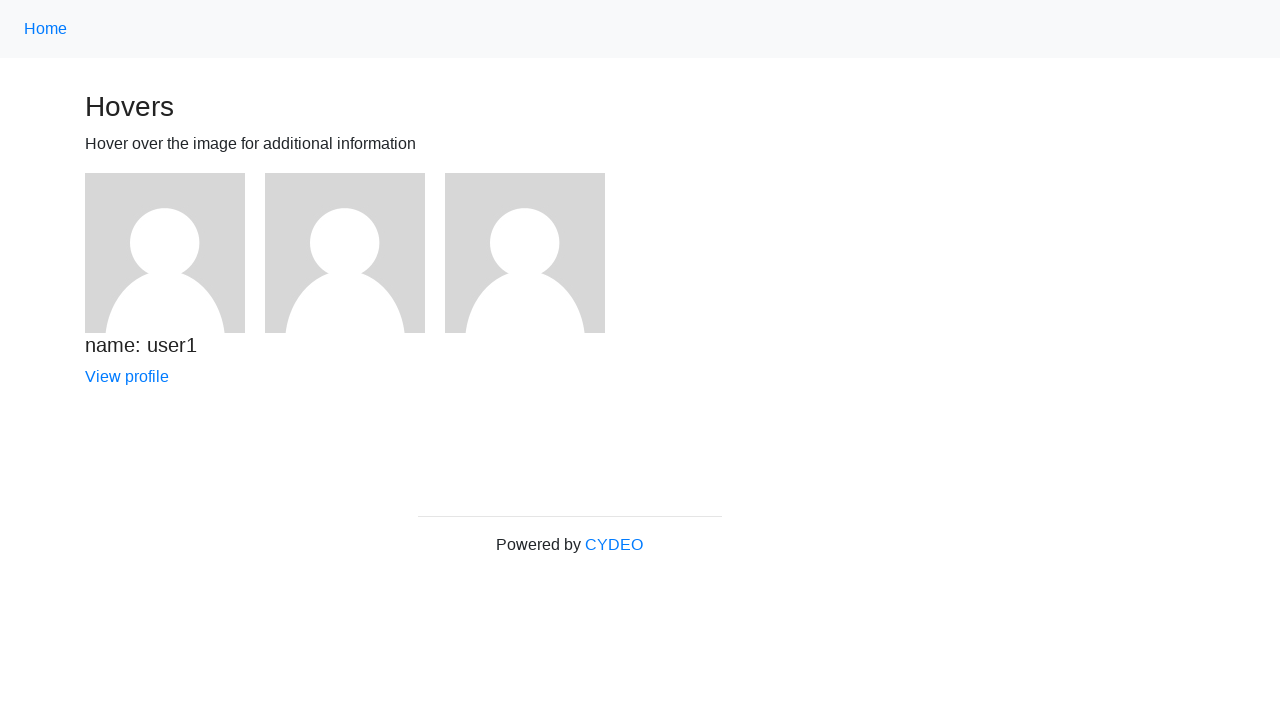